Tests dropdown selection functionality by selecting options using different methods (by index, by visible text, by value) and then iterating through all available options to select each one.

Starting URL: https://syntaxprojects.com/basic-select-dropdown-demo.php

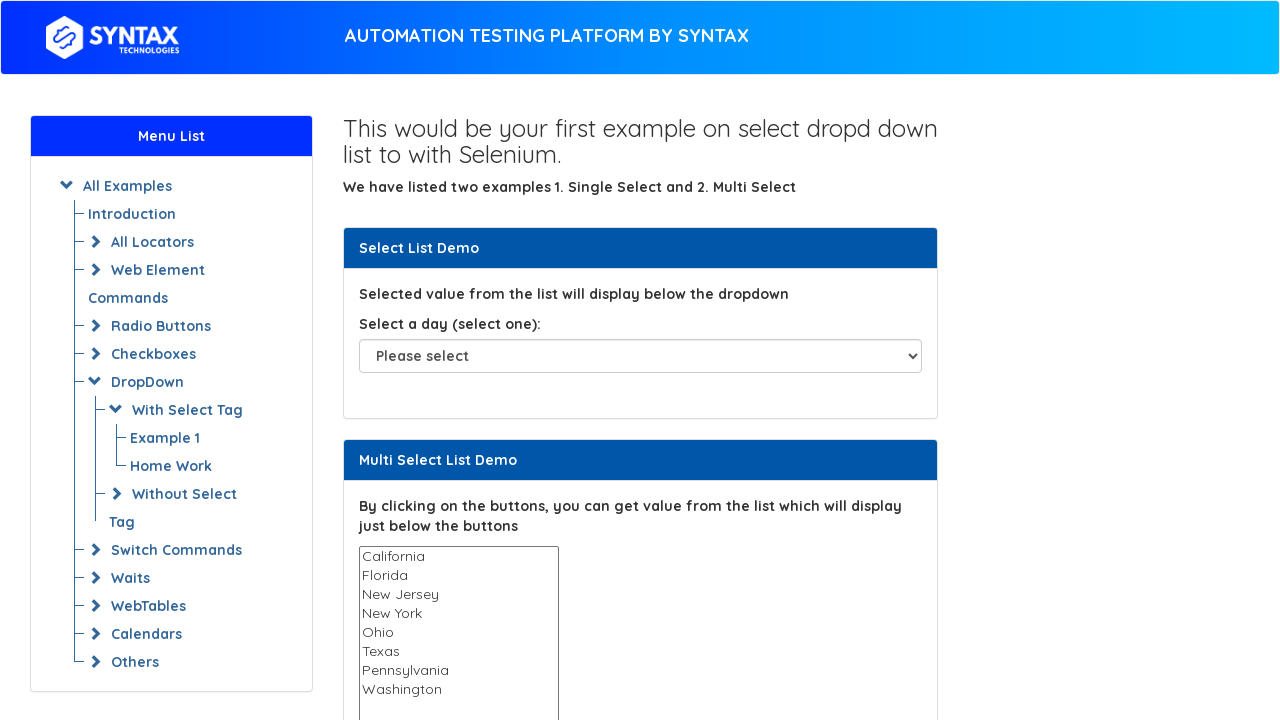

Selected dropdown option by index 3 (Wednesday) on #select-demo
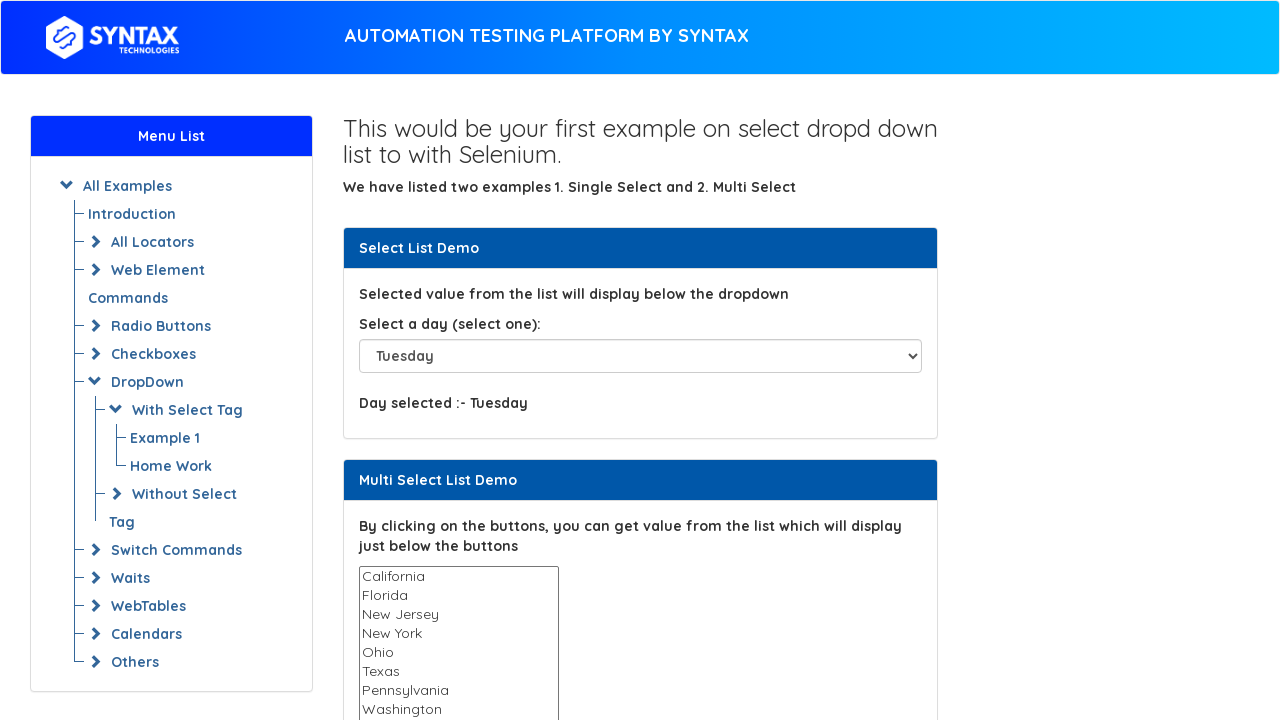

Selected dropdown option by visible text 'Thursday' on #select-demo
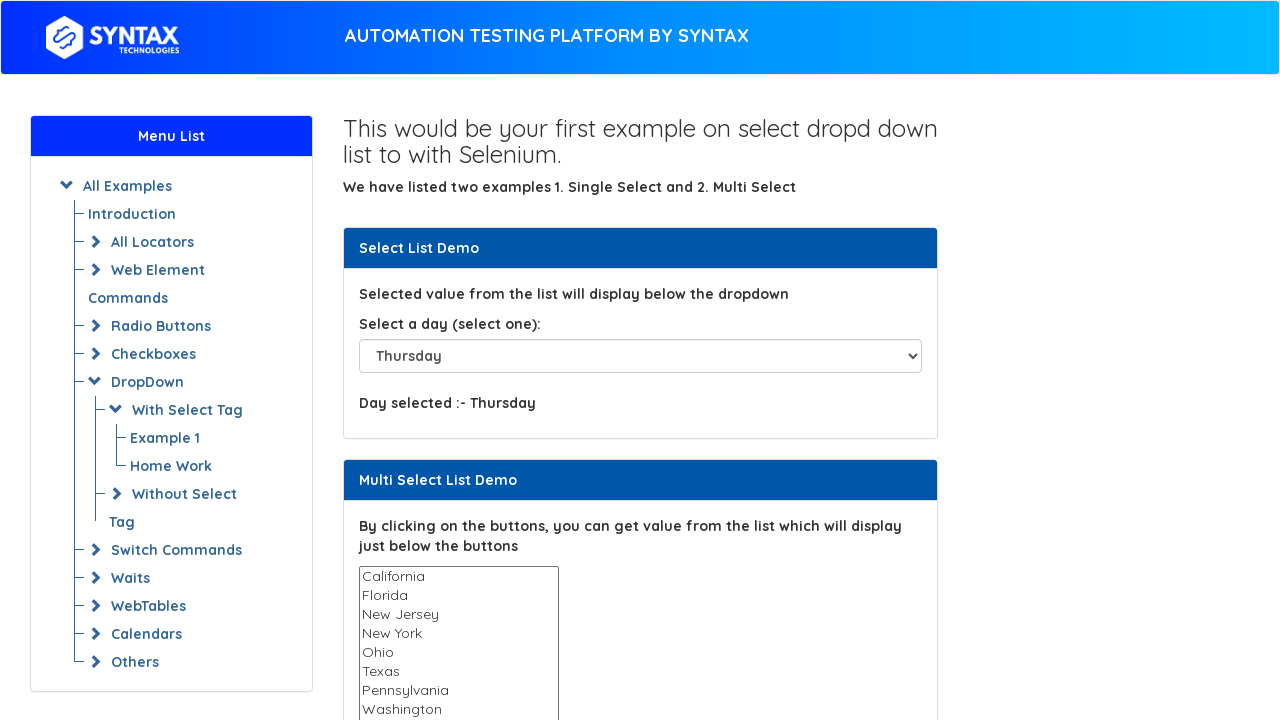

Selected dropdown option by value 'Friday' on #select-demo
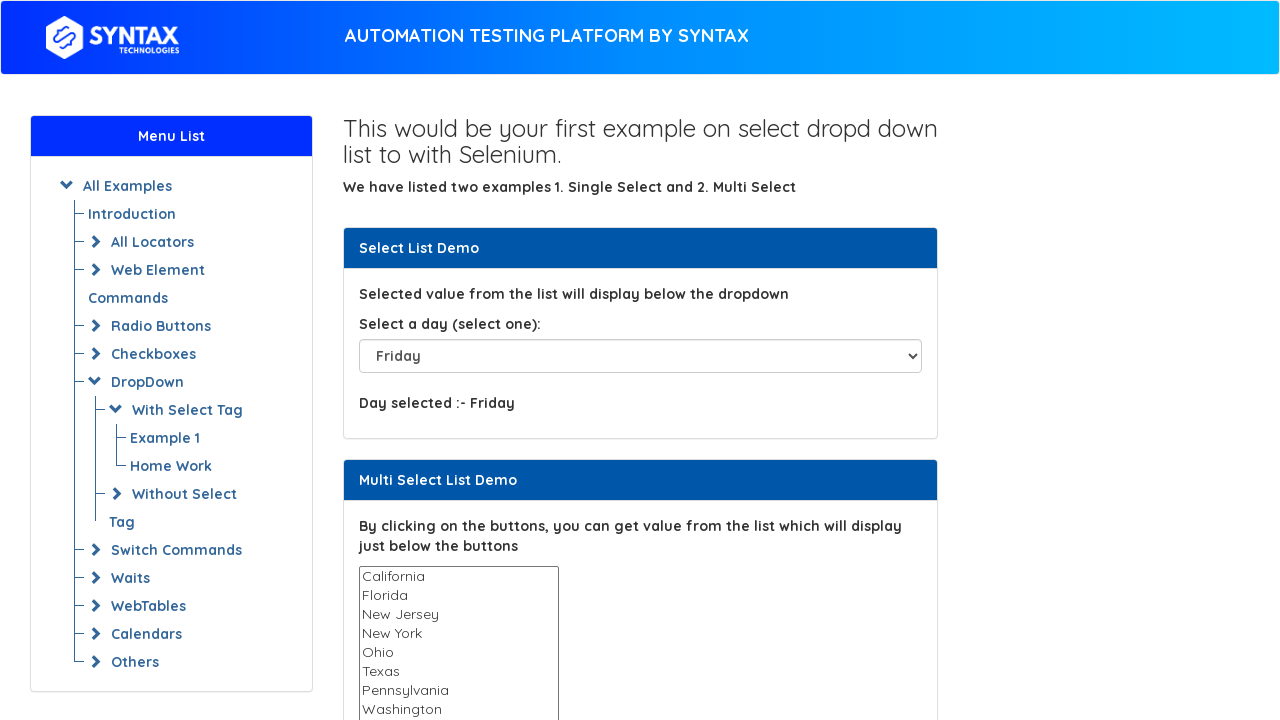

Retrieved all dropdown options
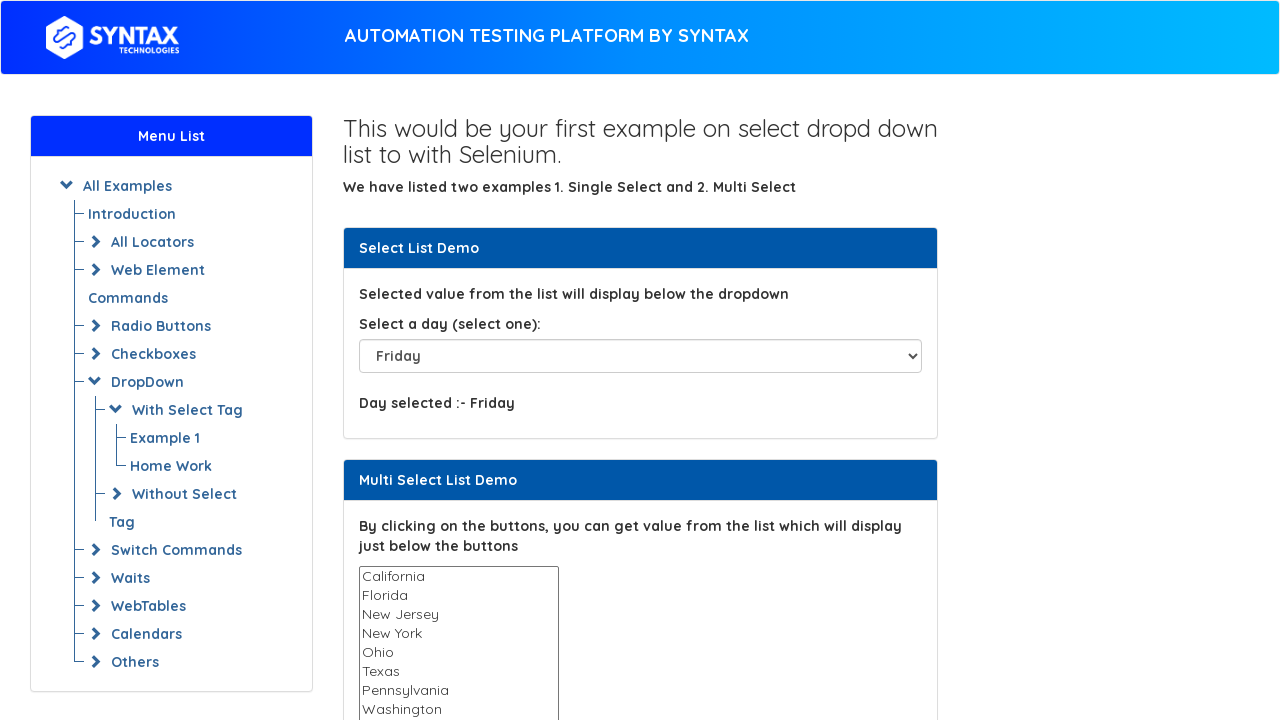

Selected dropdown option with value 'Sunday' on #select-demo
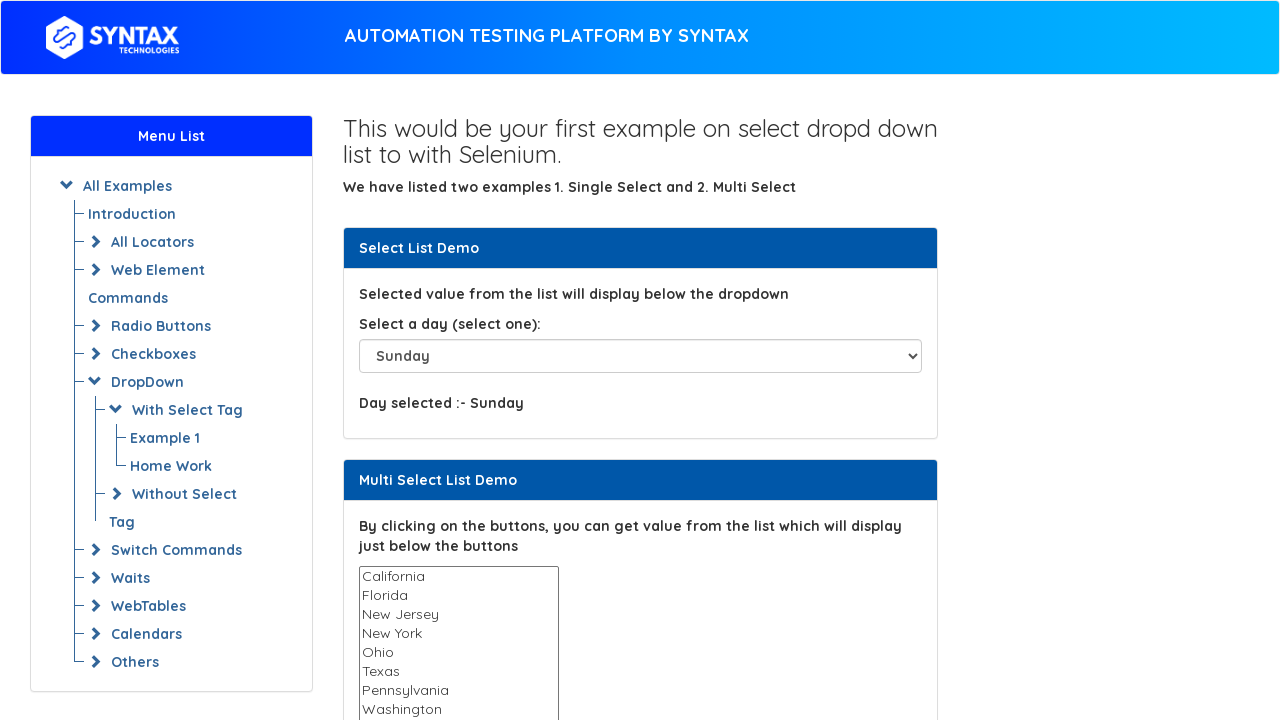

Waited 500ms before next selection
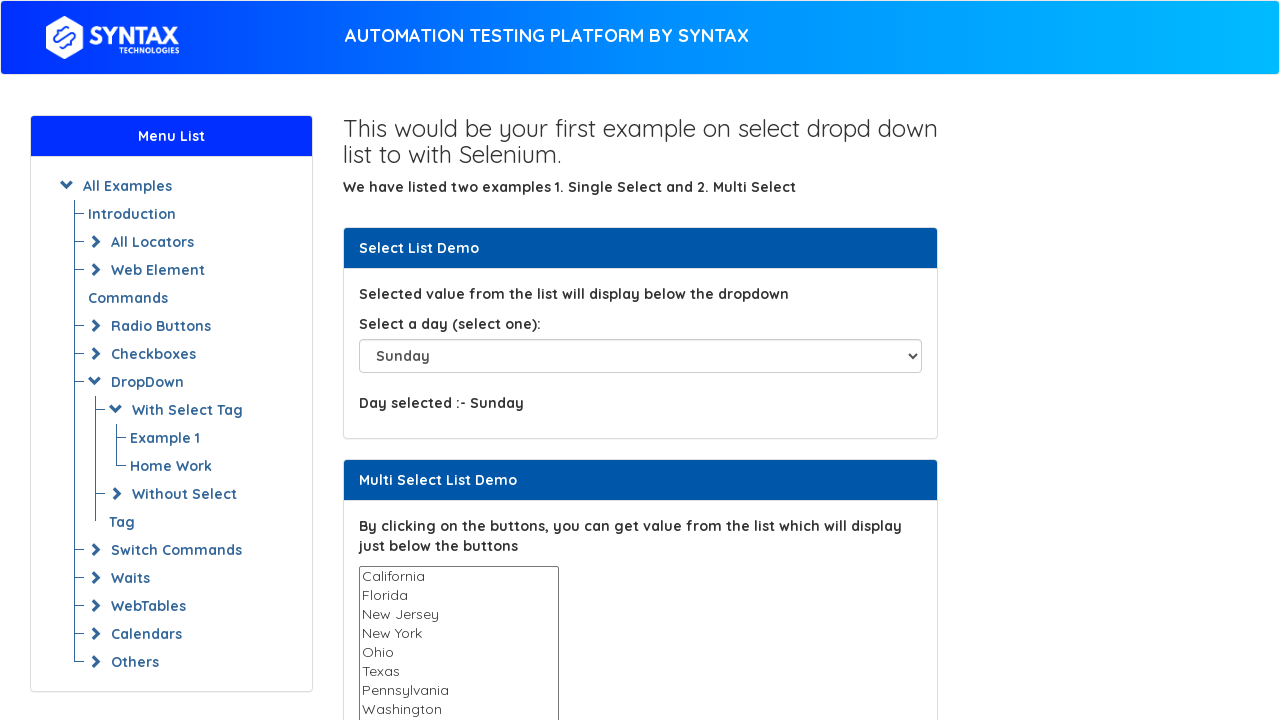

Selected dropdown option with value 'Monday' on #select-demo
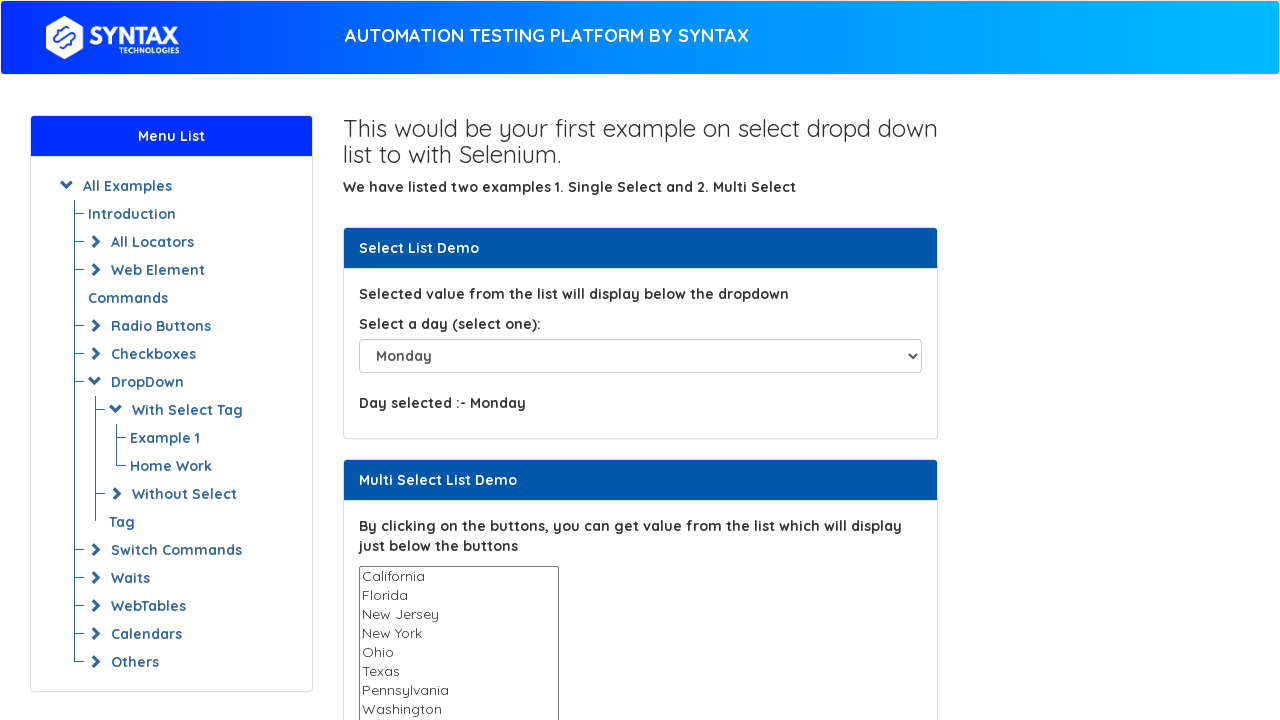

Waited 500ms before next selection
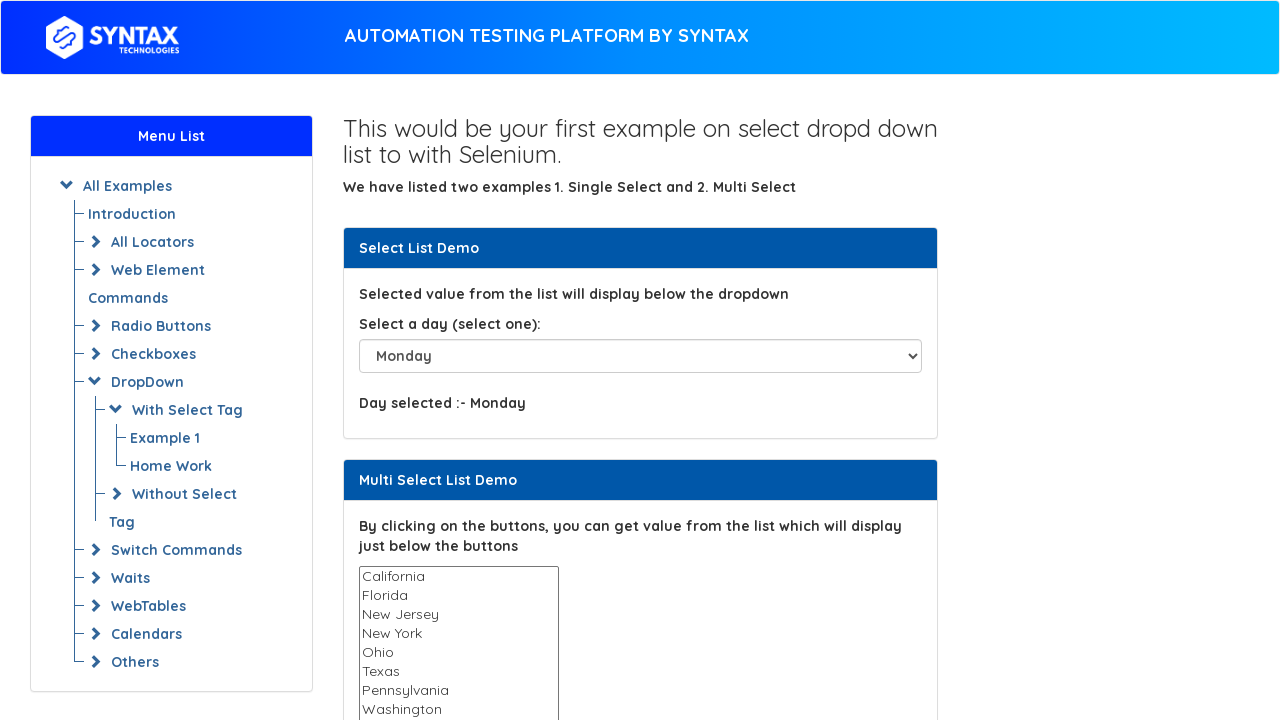

Selected dropdown option with value 'Tuesday' on #select-demo
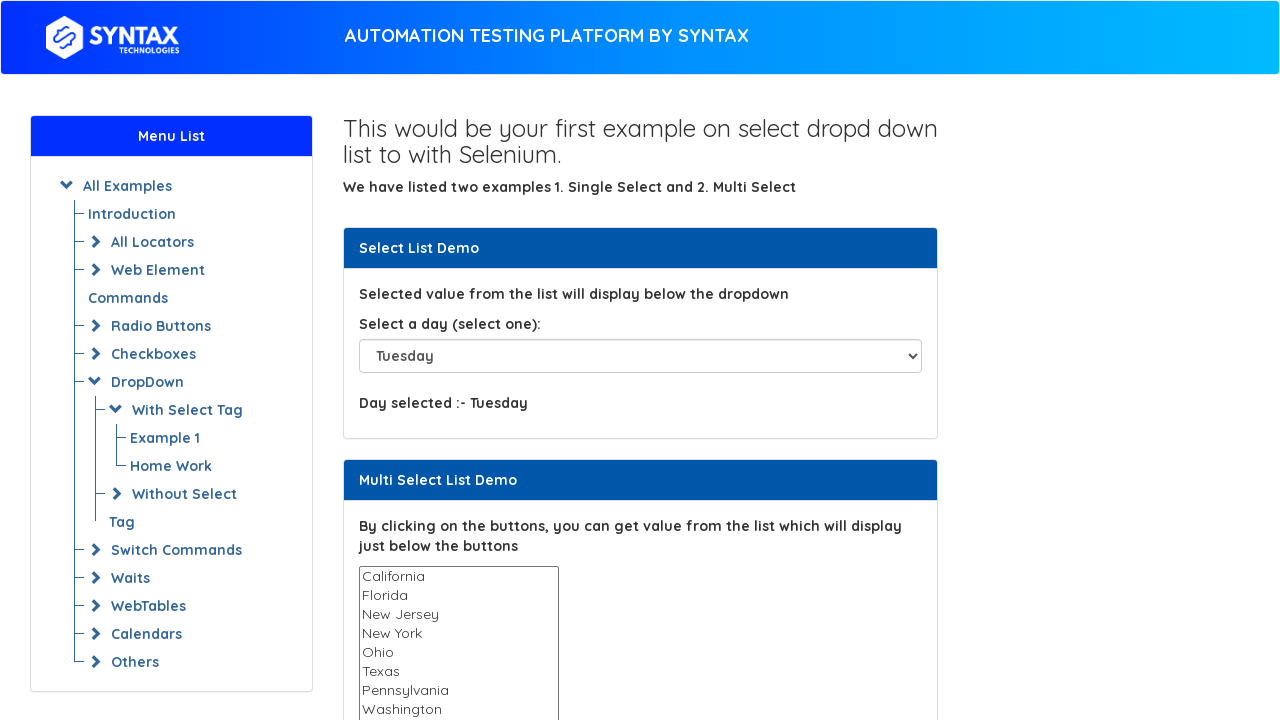

Waited 500ms before next selection
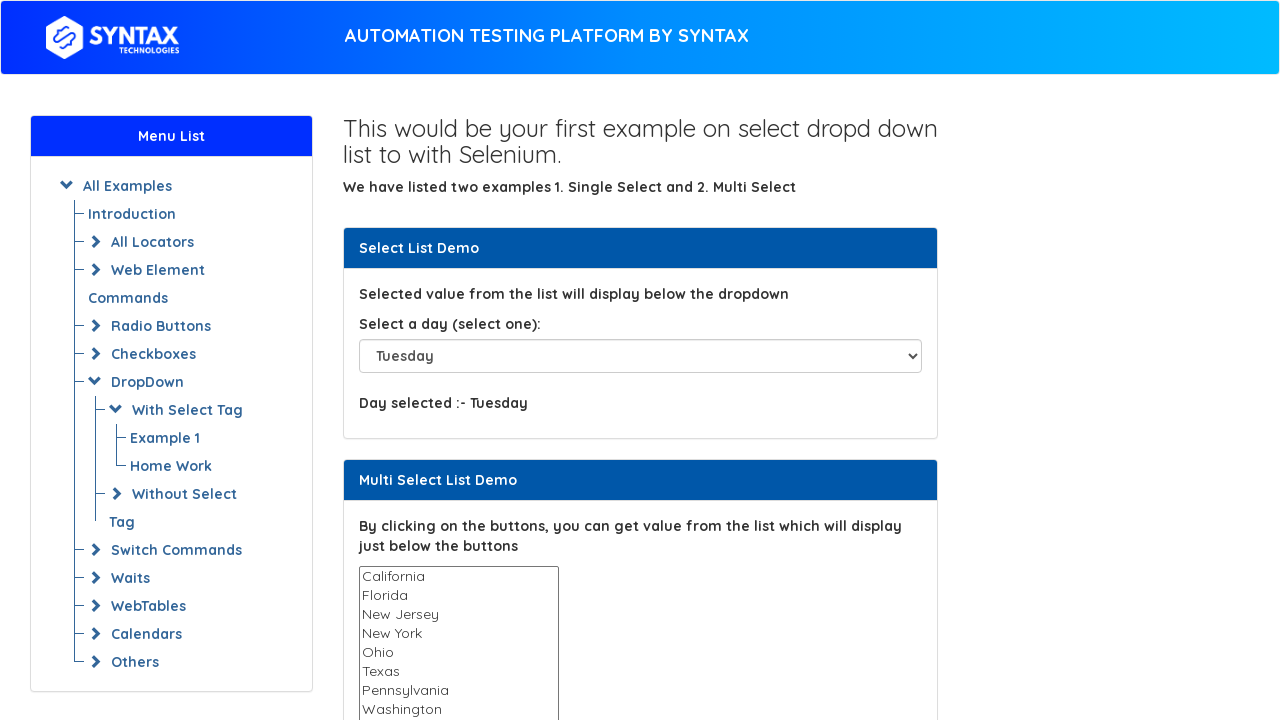

Selected dropdown option with value 'Wednesday' on #select-demo
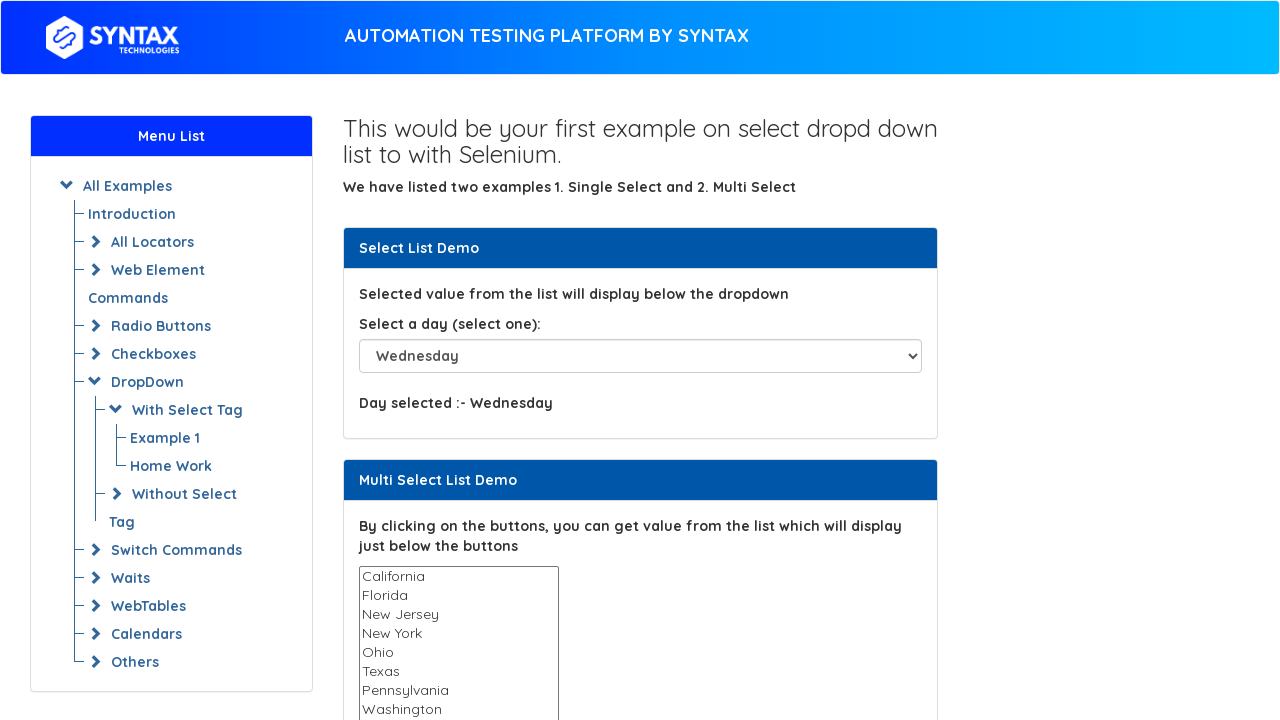

Waited 500ms before next selection
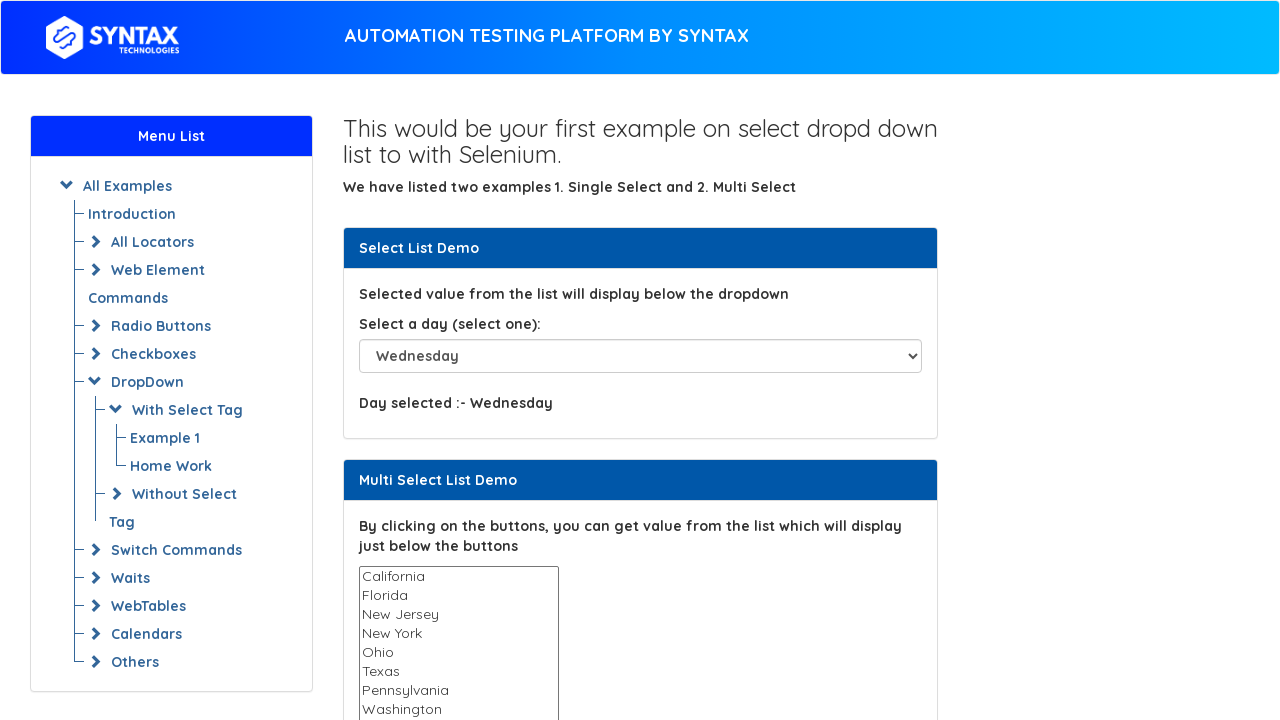

Selected dropdown option with value 'Thursday' on #select-demo
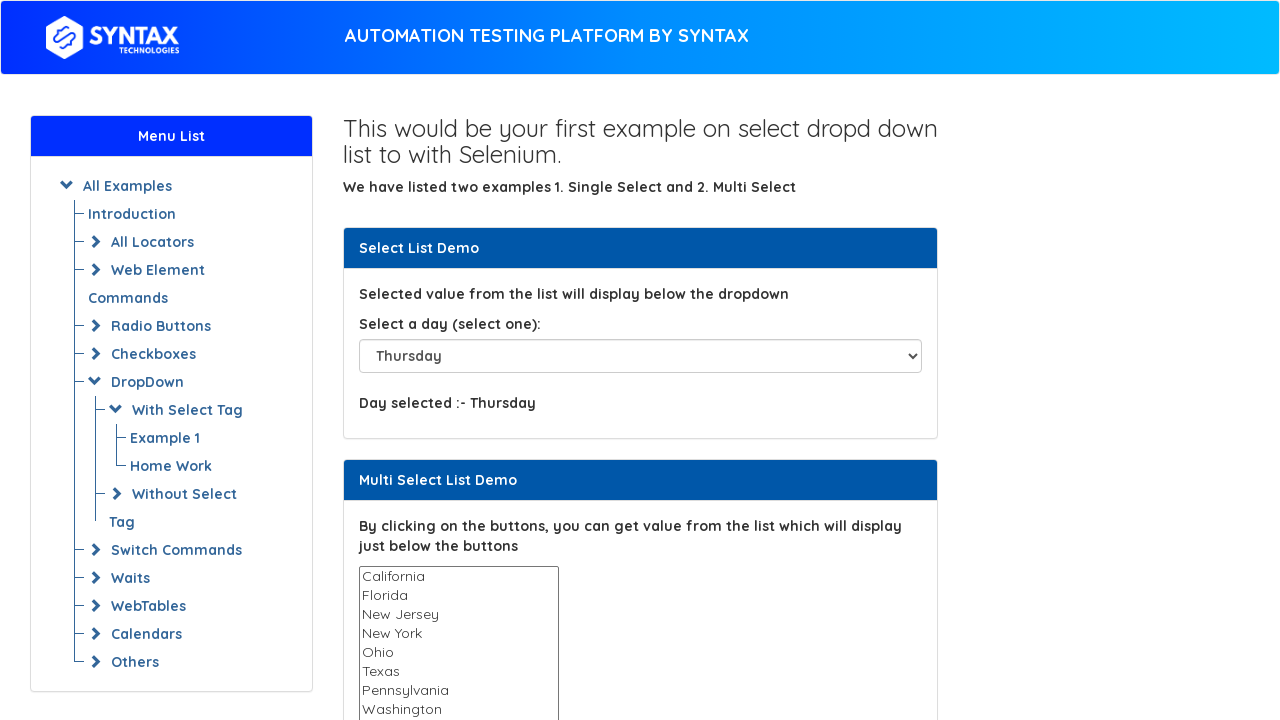

Waited 500ms before next selection
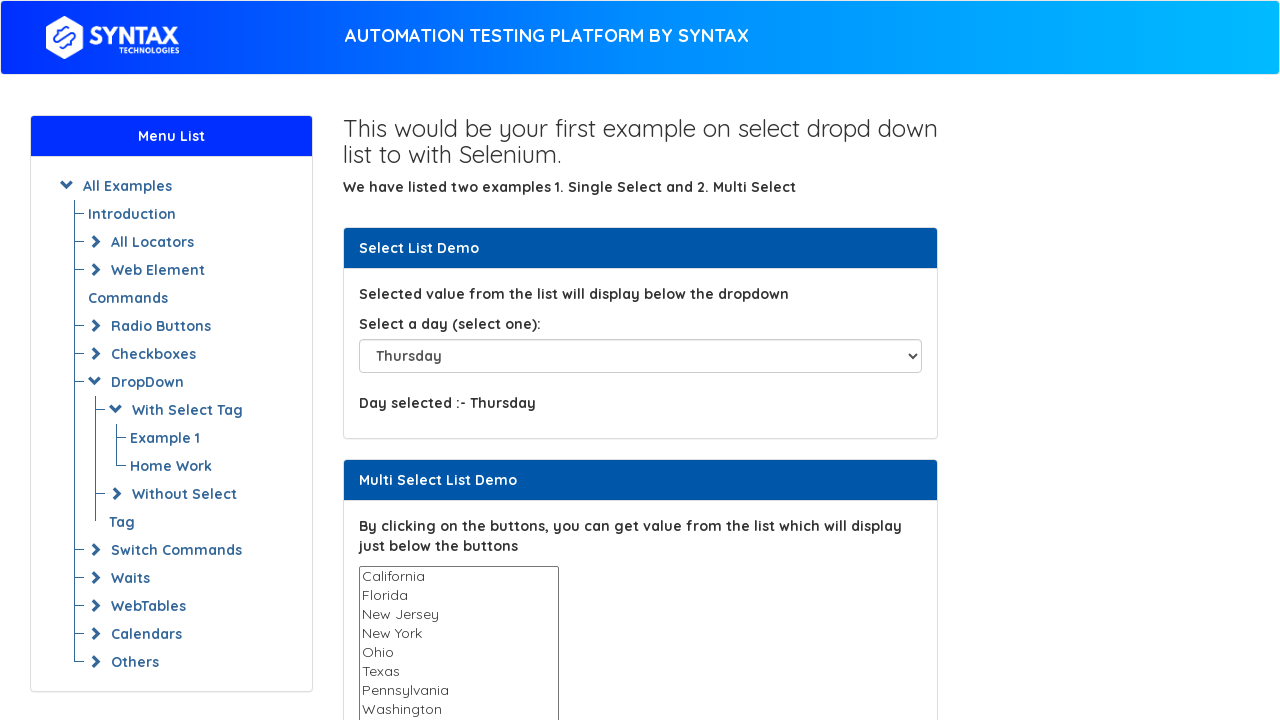

Selected dropdown option with value 'Friday' on #select-demo
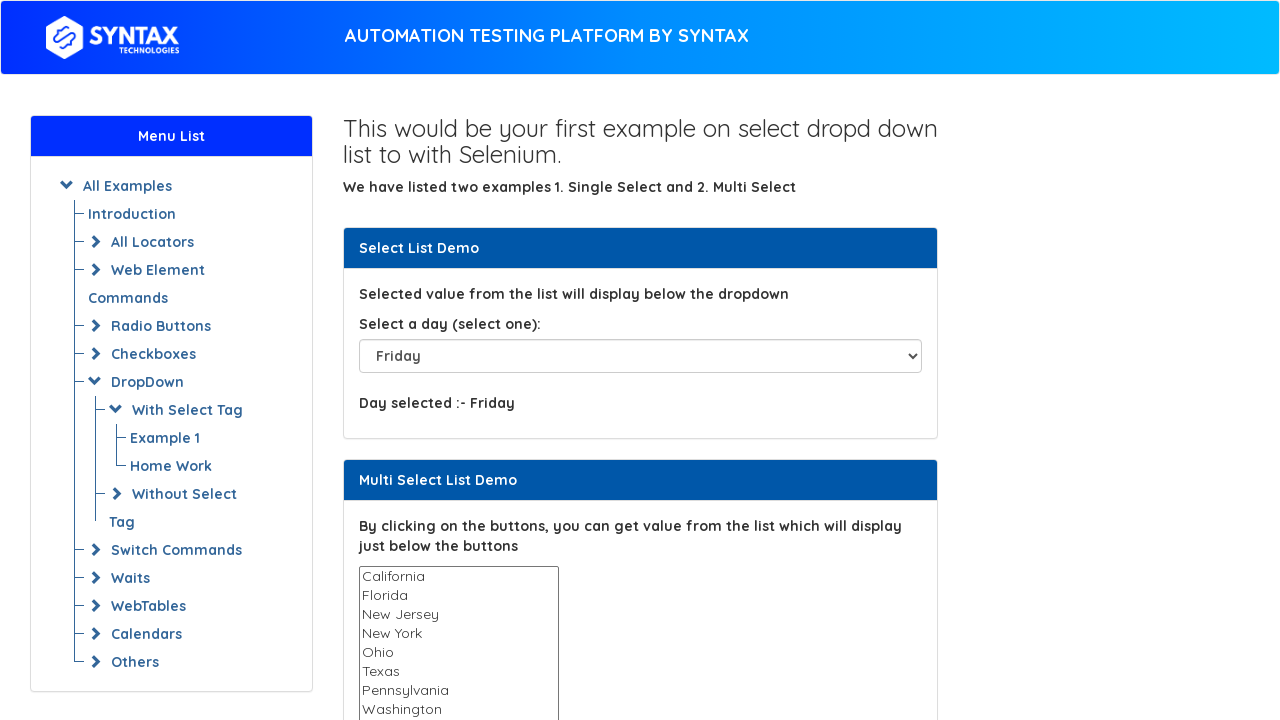

Waited 500ms before next selection
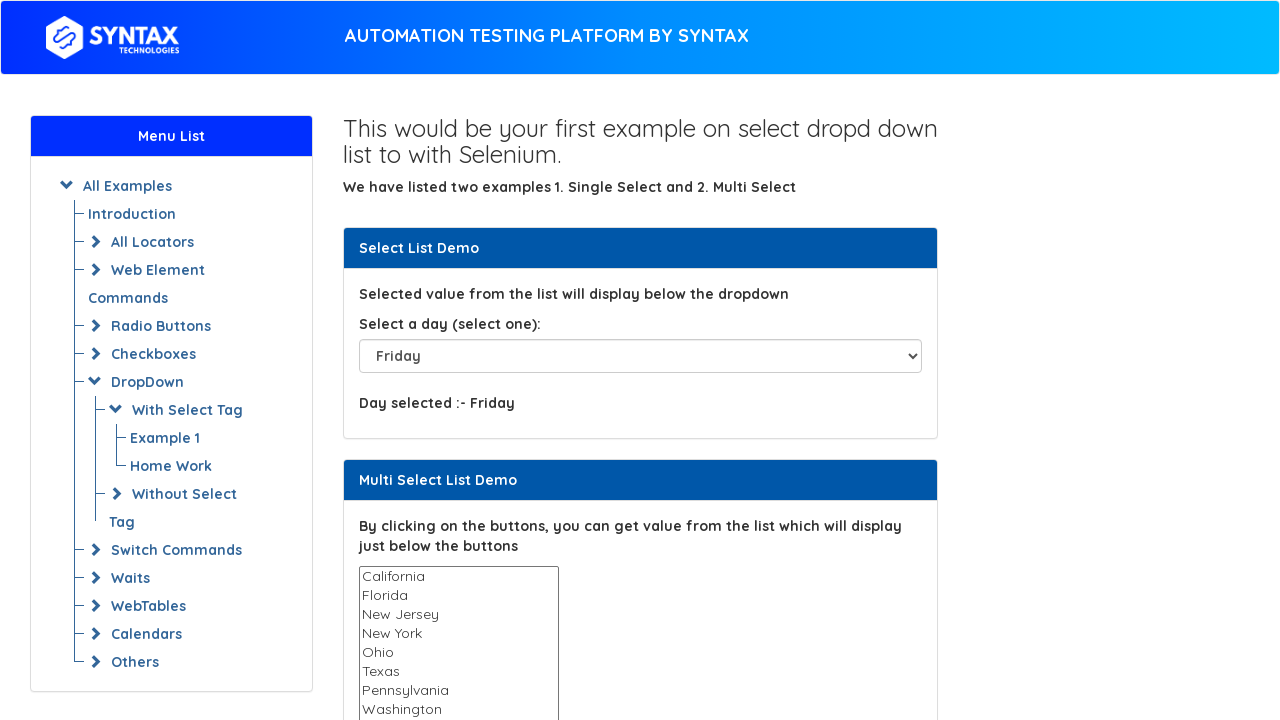

Selected dropdown option with value 'Saturday' on #select-demo
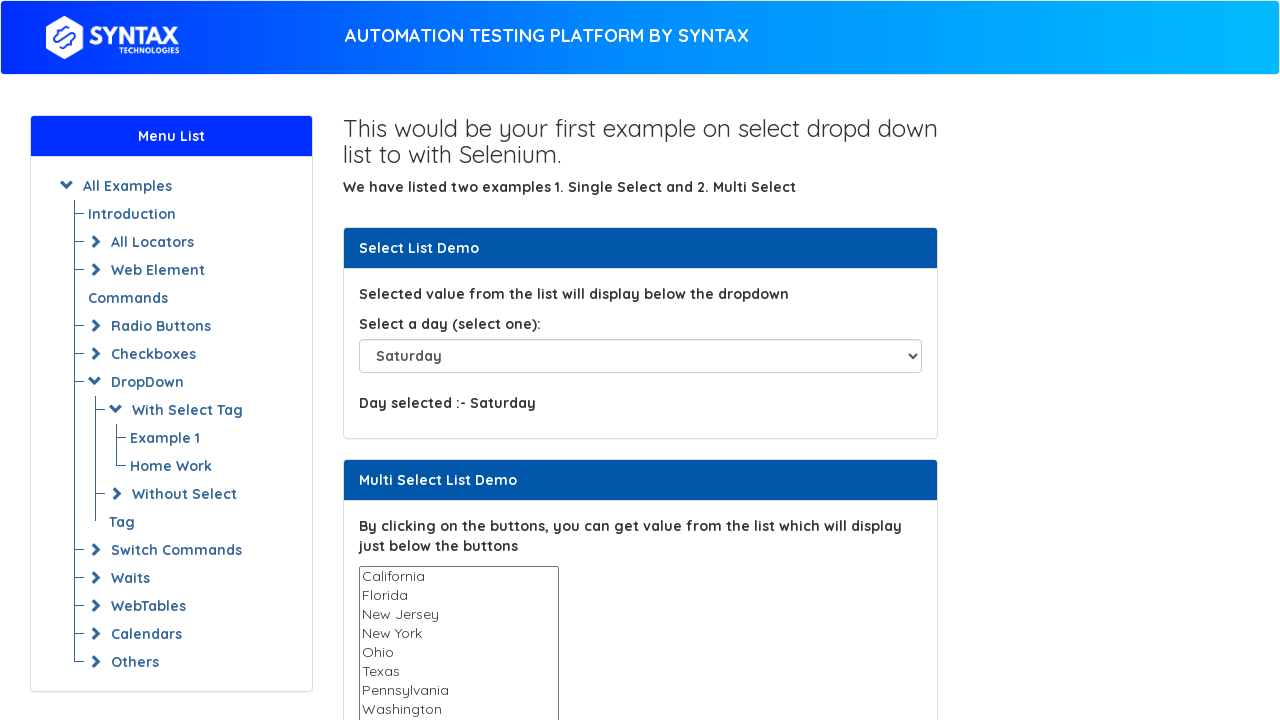

Waited 500ms before next selection
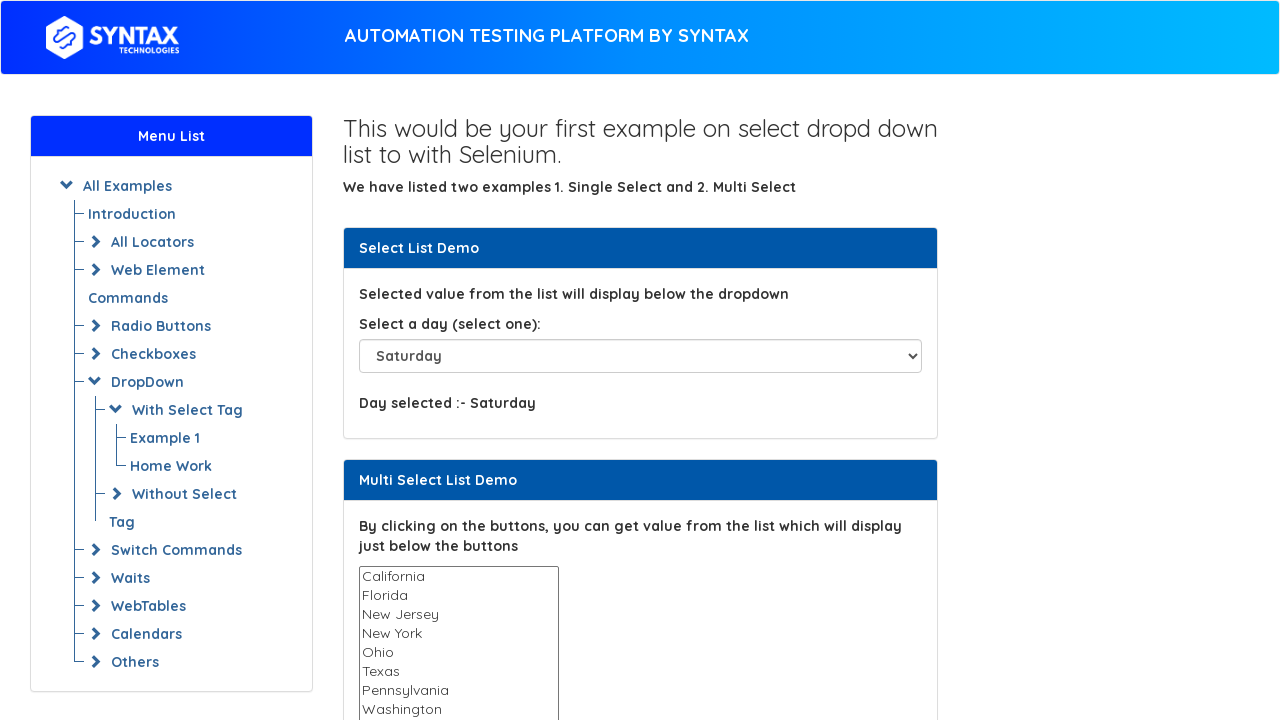

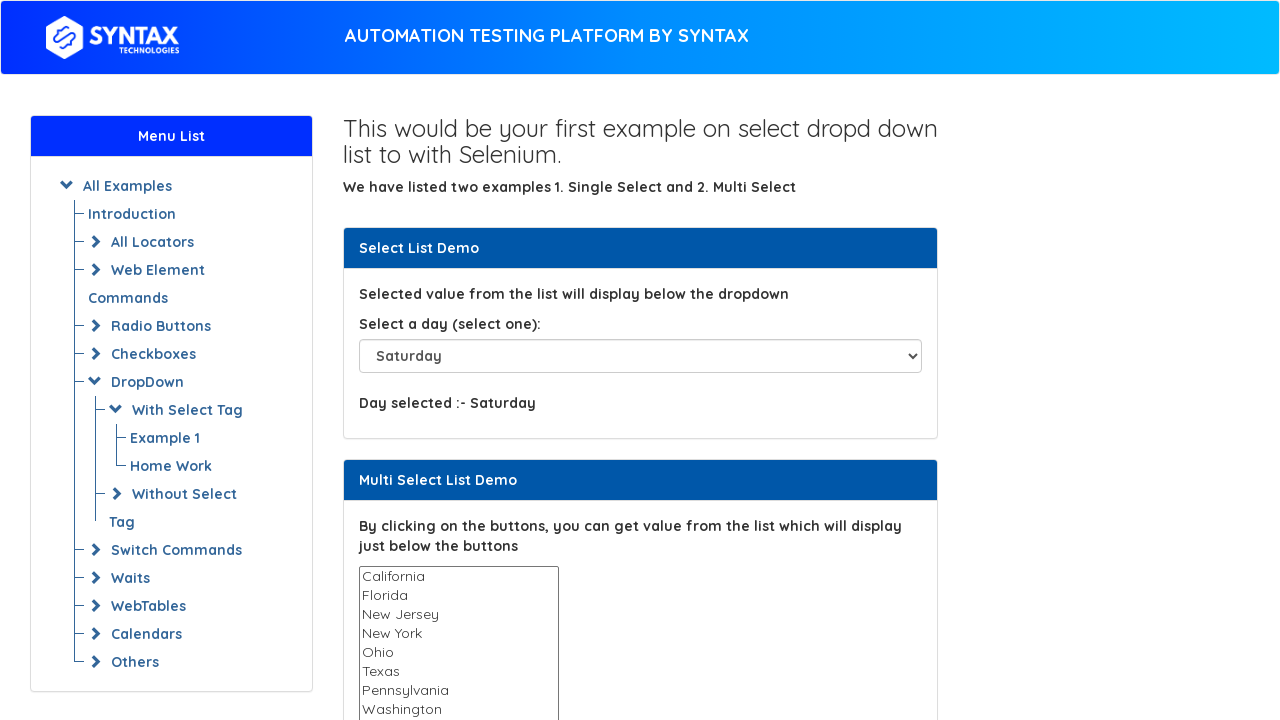